Tests file download functionality by clicking a download link on the page and verifying that a file is downloaded successfully.

Starting URL: https://the-internet.herokuapp.com/download

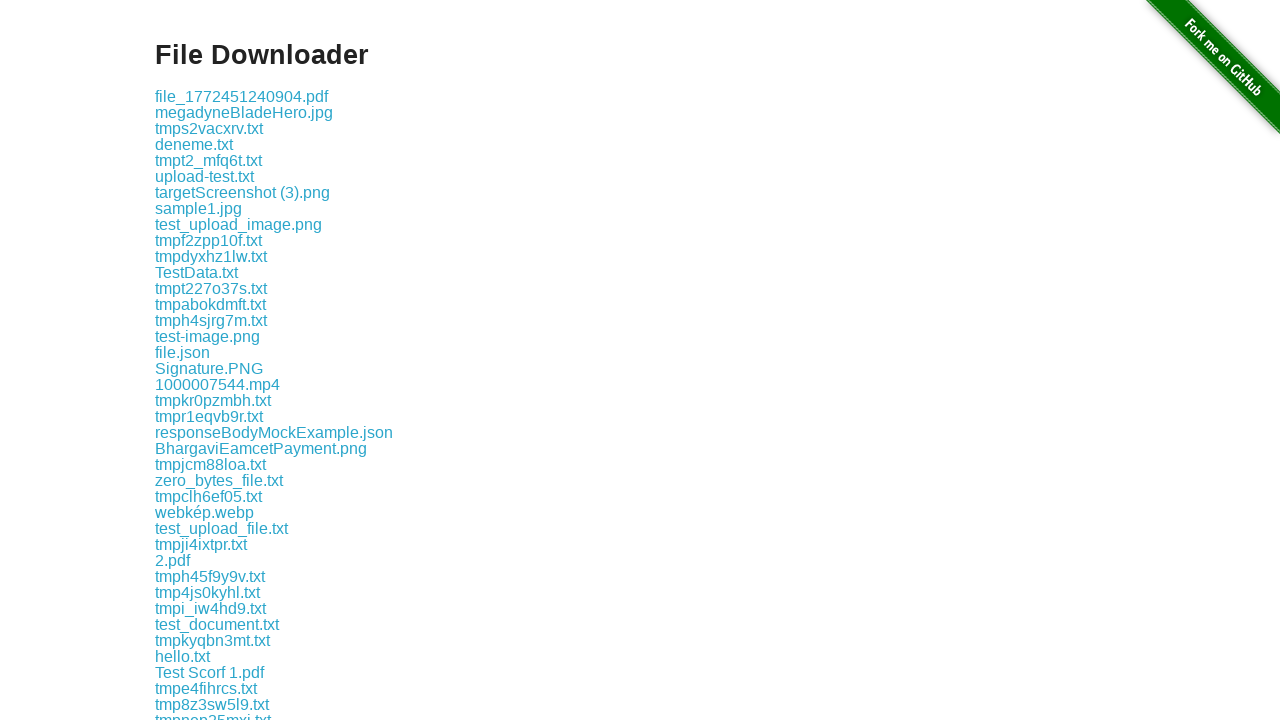

Clicked download link and waiting for file download at (242, 96) on .example a
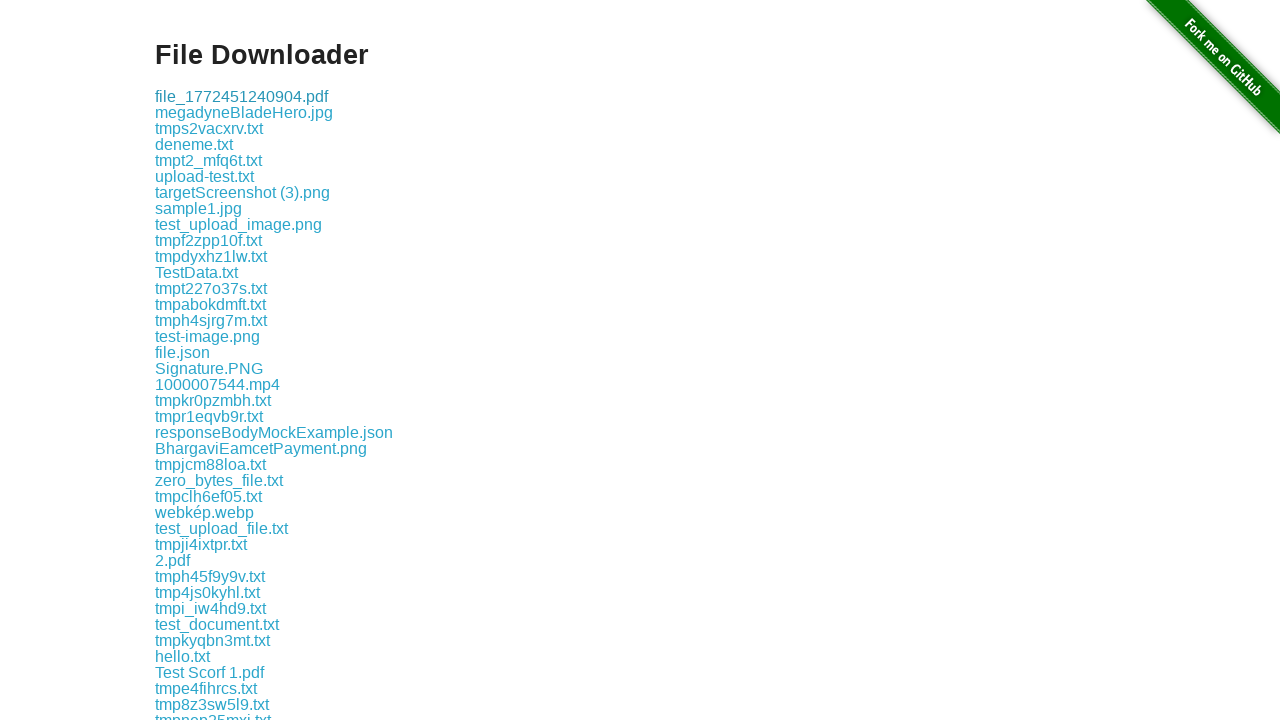

Download completed and file object obtained
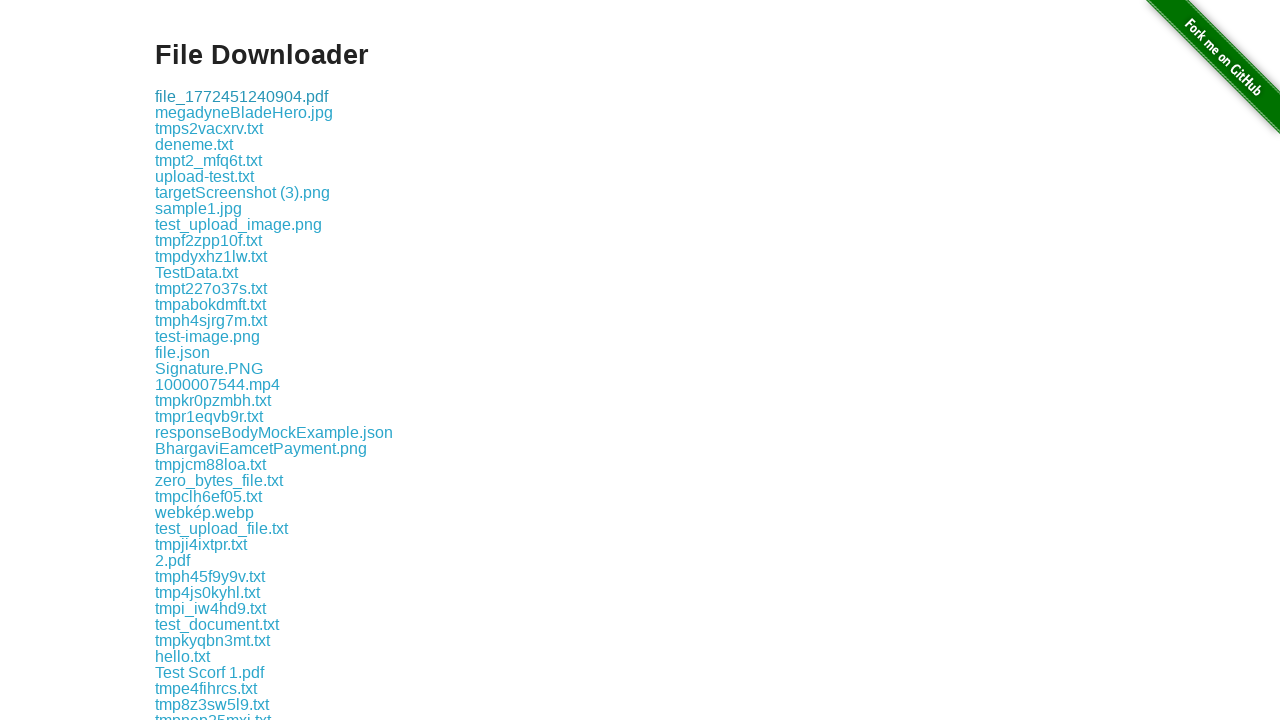

Verified download has a suggested filename
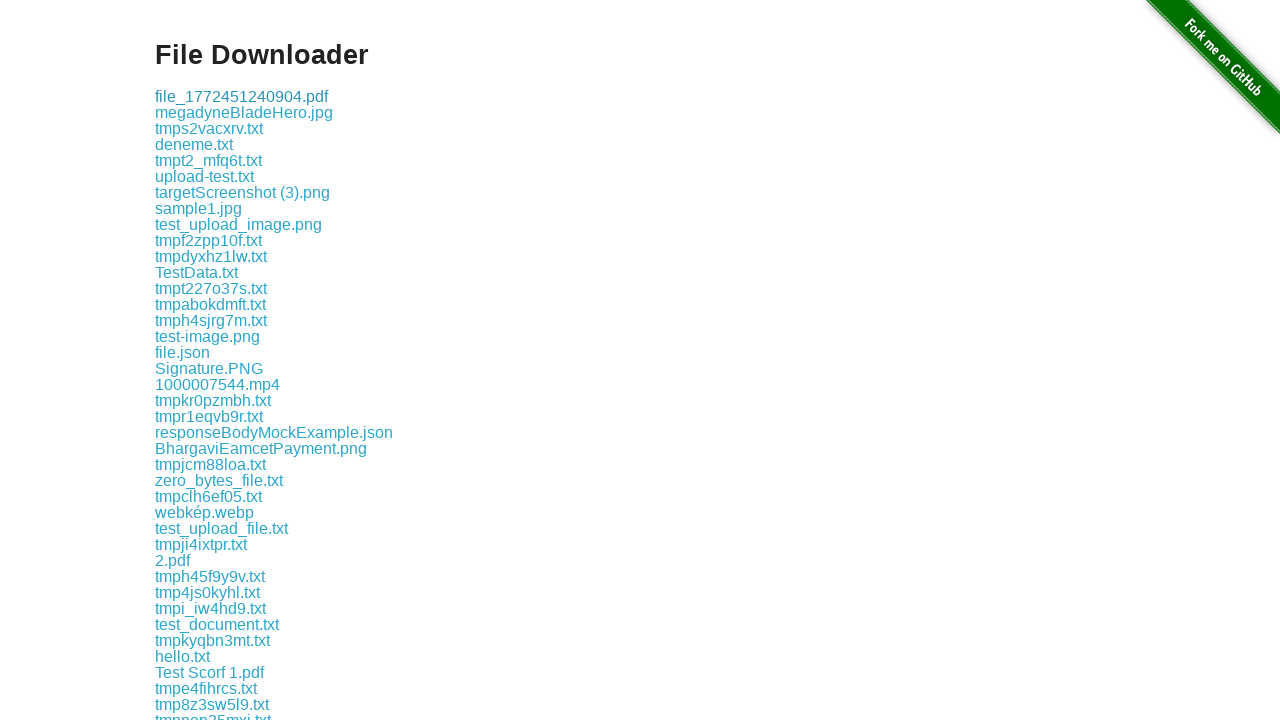

Retrieved download file path
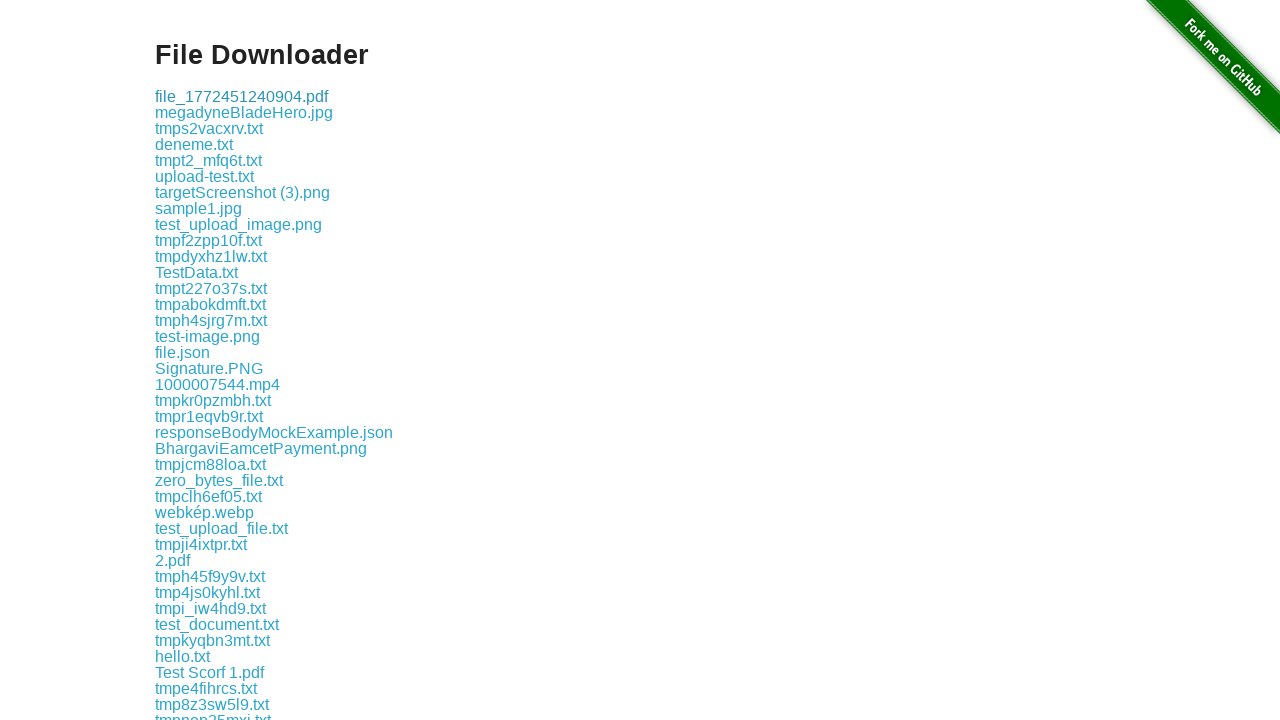

Verified download path exists
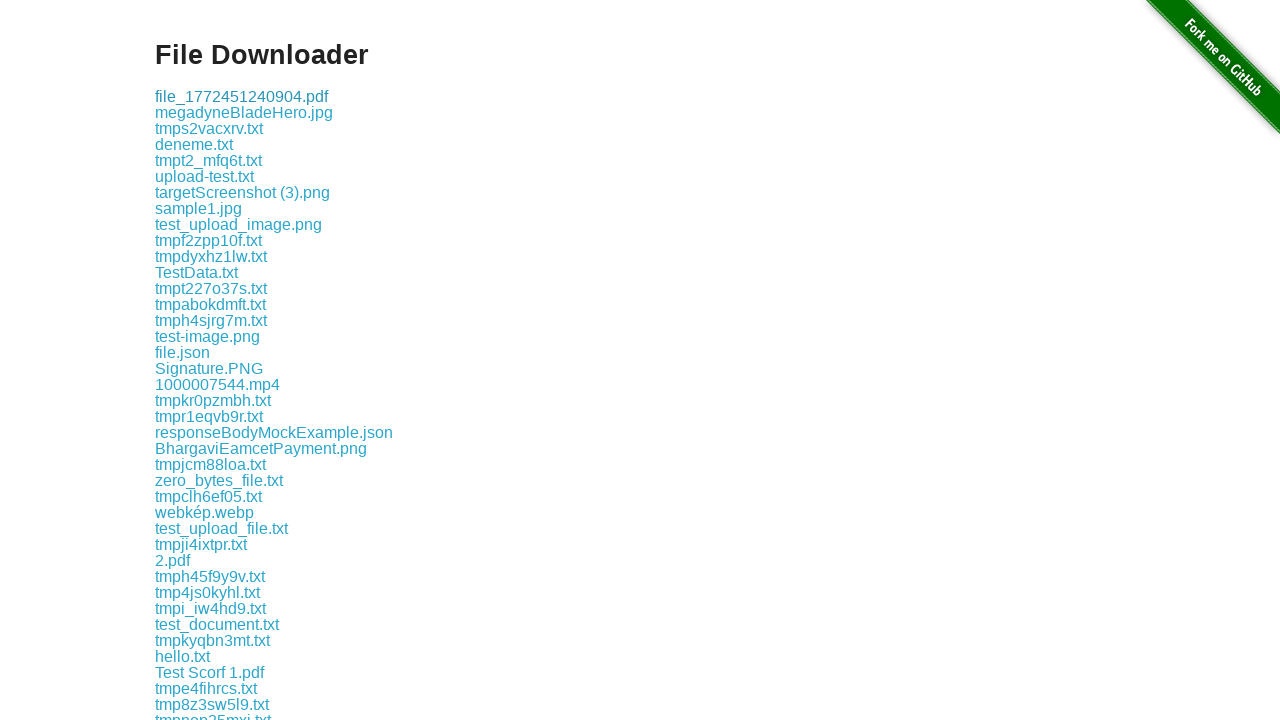

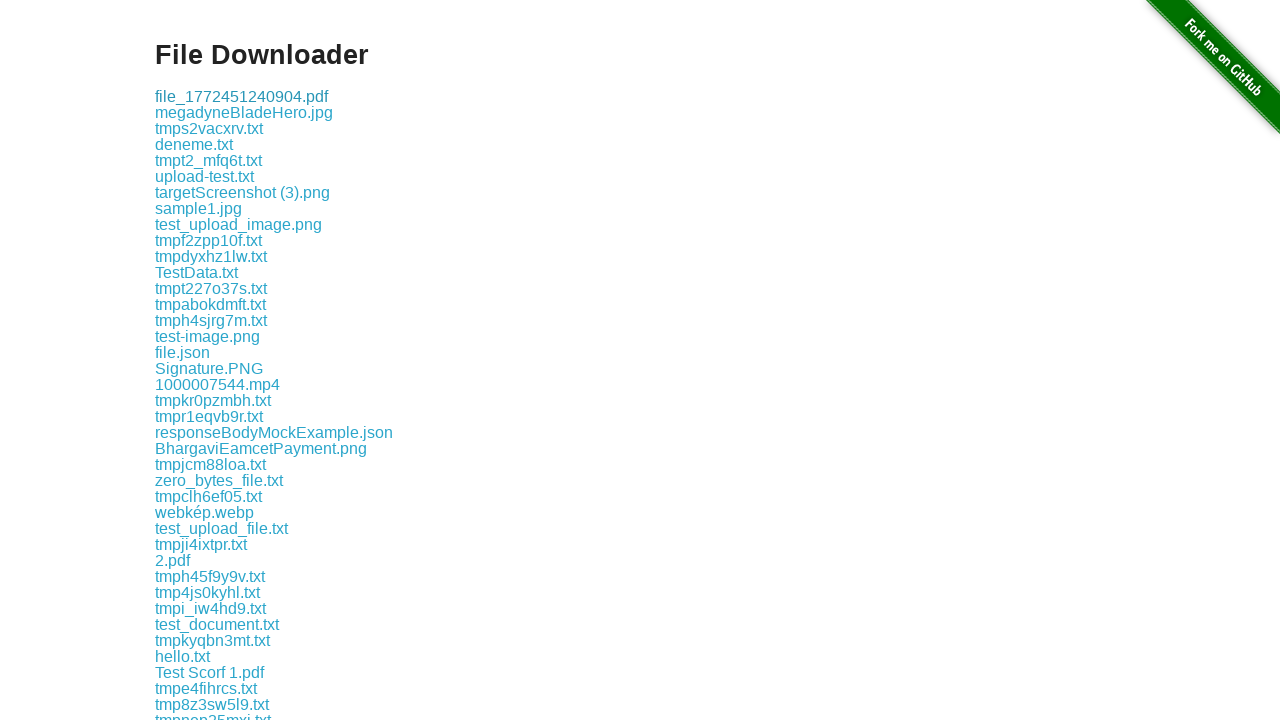